Tests waiting using async JavaScript execution with callback to wait for message queue to empty

Starting URL: https://eviltester.github.io/synchole/messages.html

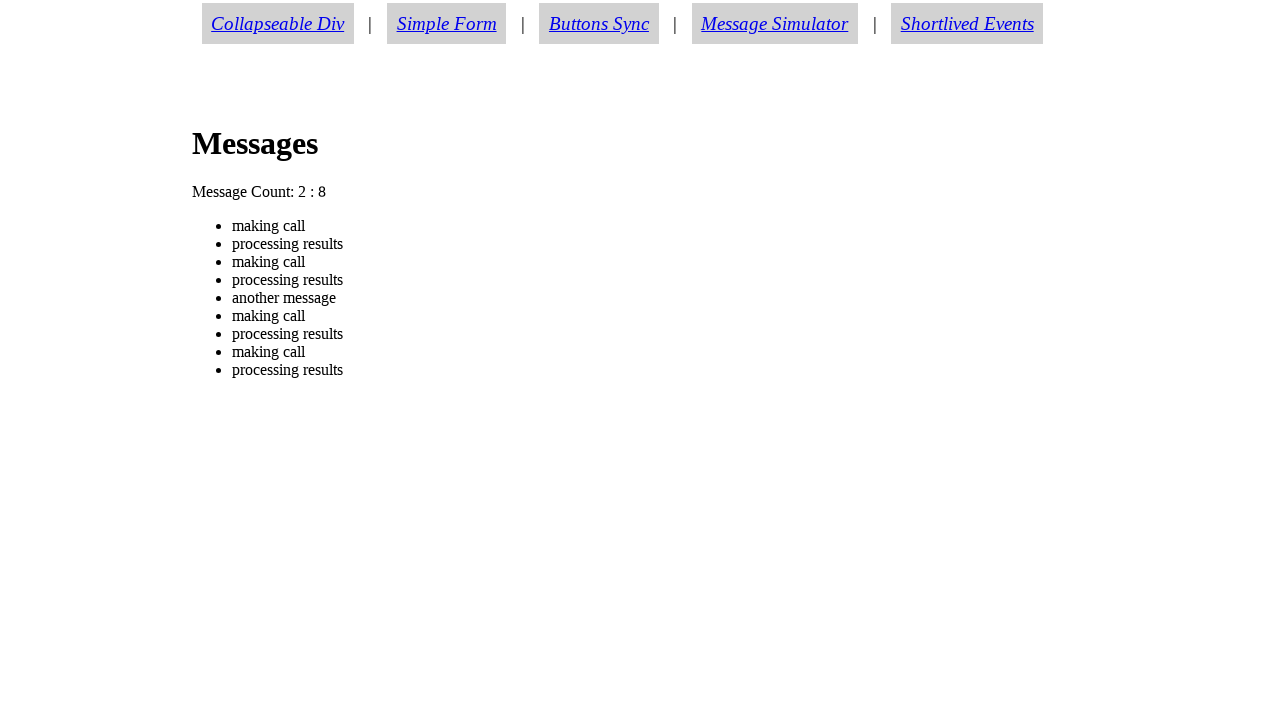

Executed async JavaScript to wait for message queue to empty using callback
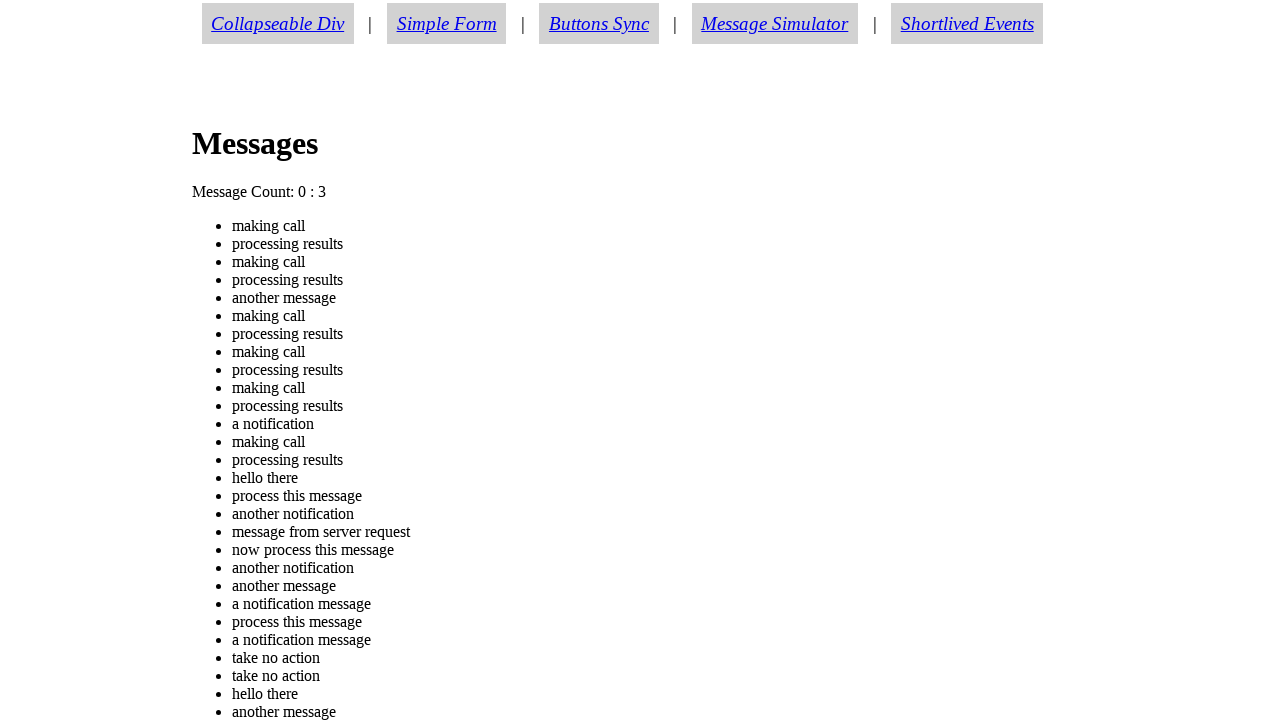

Waited for message count display showing '0 : 0'
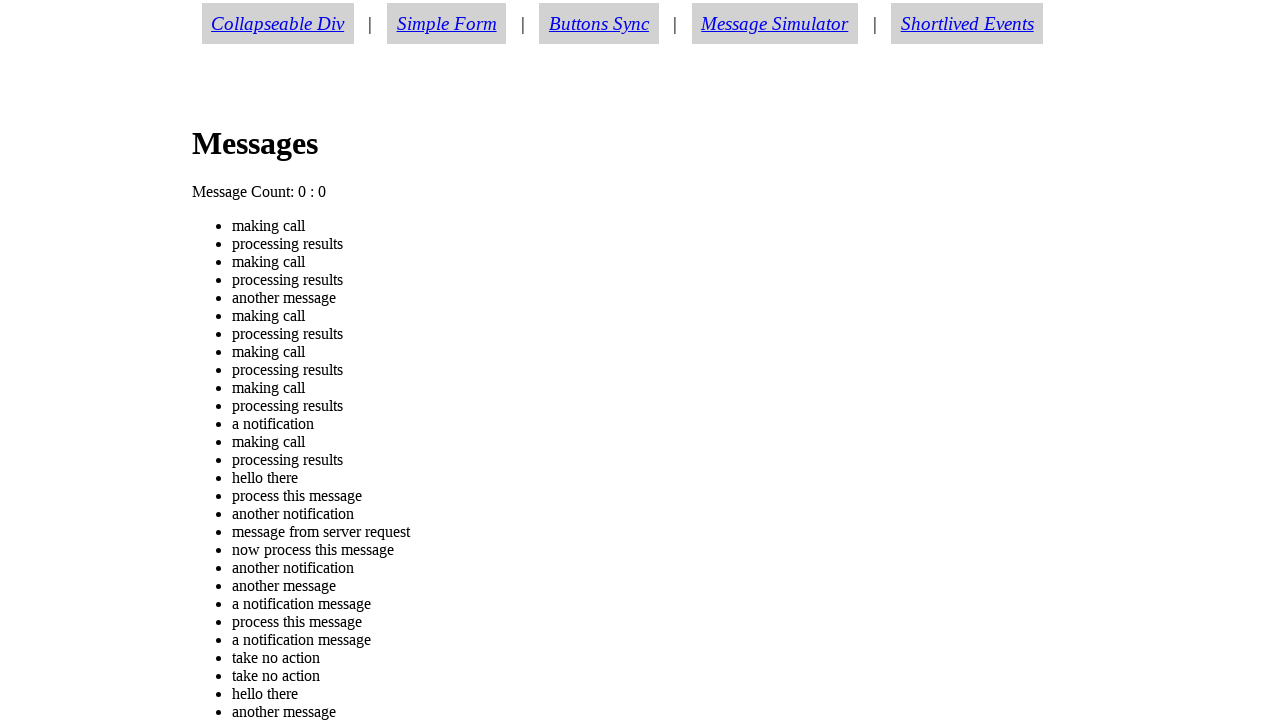

Verified message count text equals 'Message Count: 0 : 0'
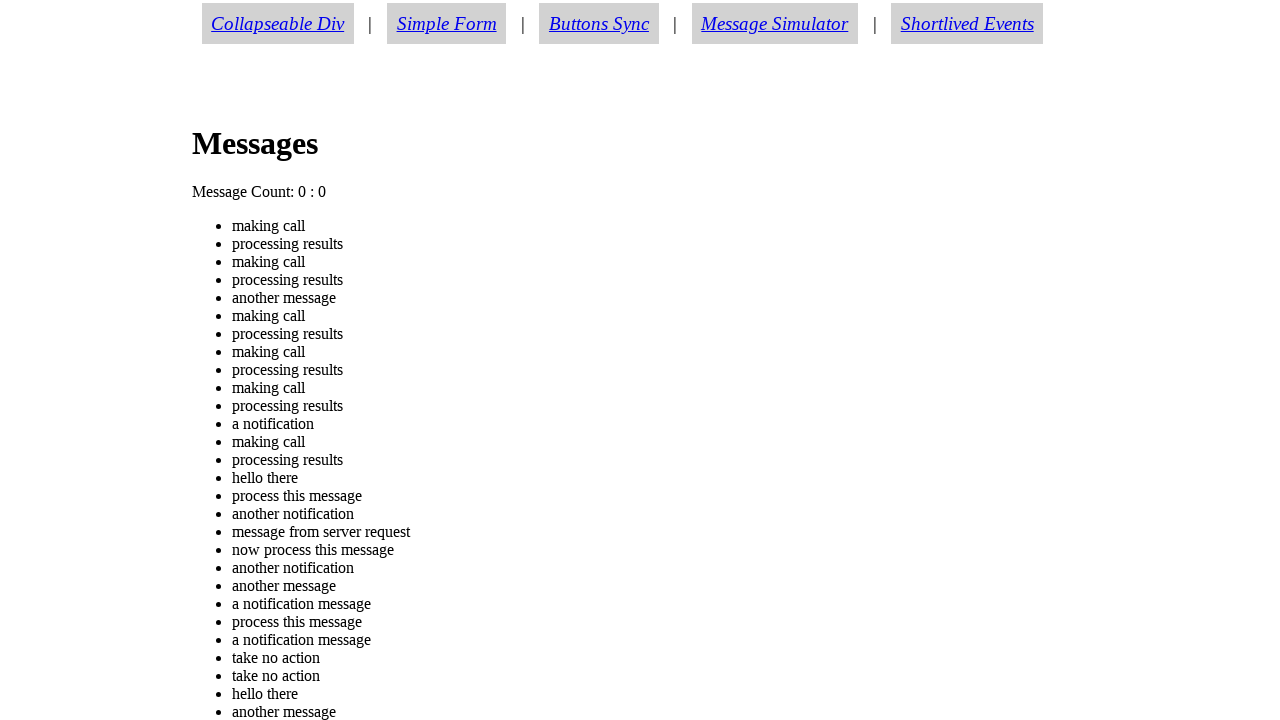

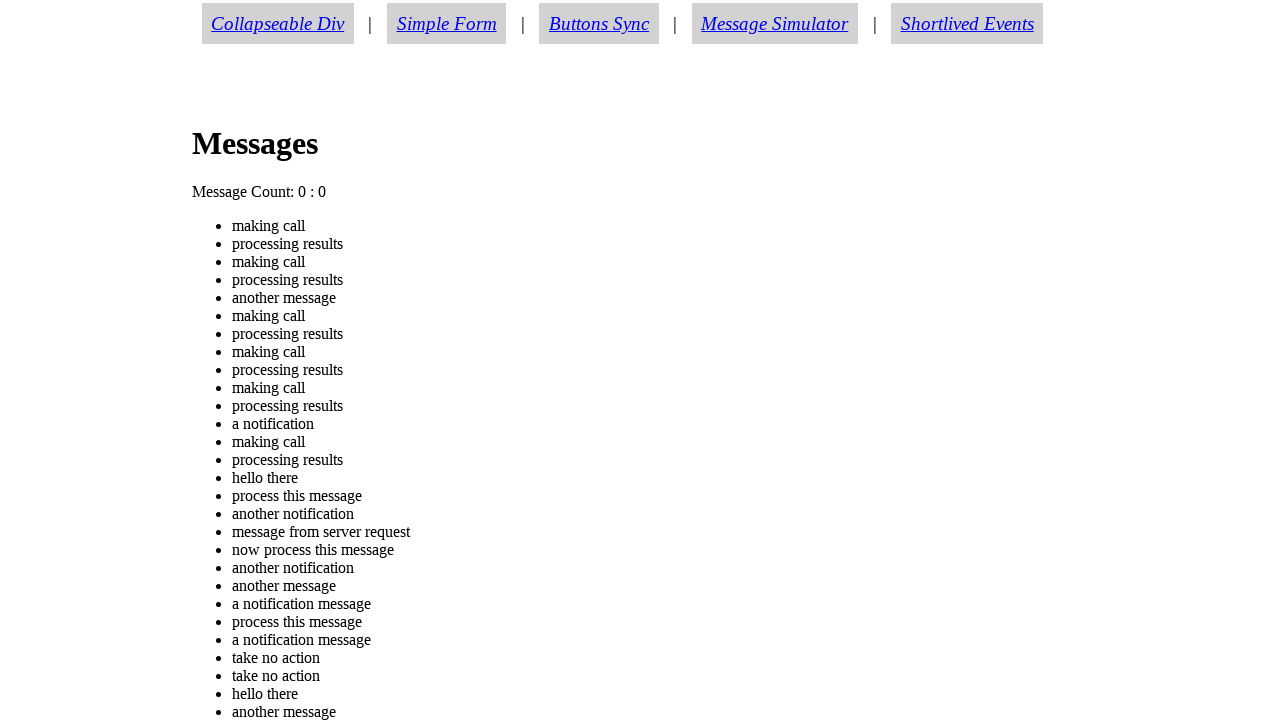